Tests infinite scroll handling using END key presses until all content is loaded (duplicate of func07).

Starting URL: https://quotes.toscrape.com/scroll

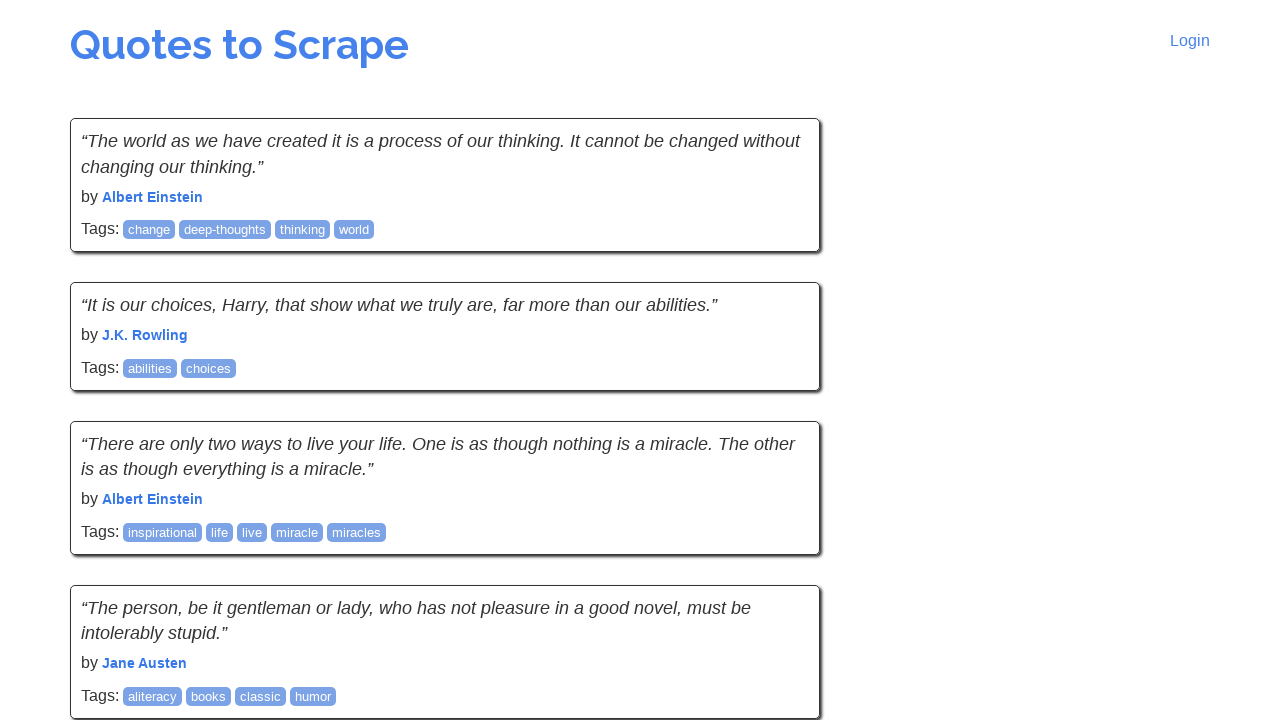

Clicked on body element to focus at (640, 360) on body
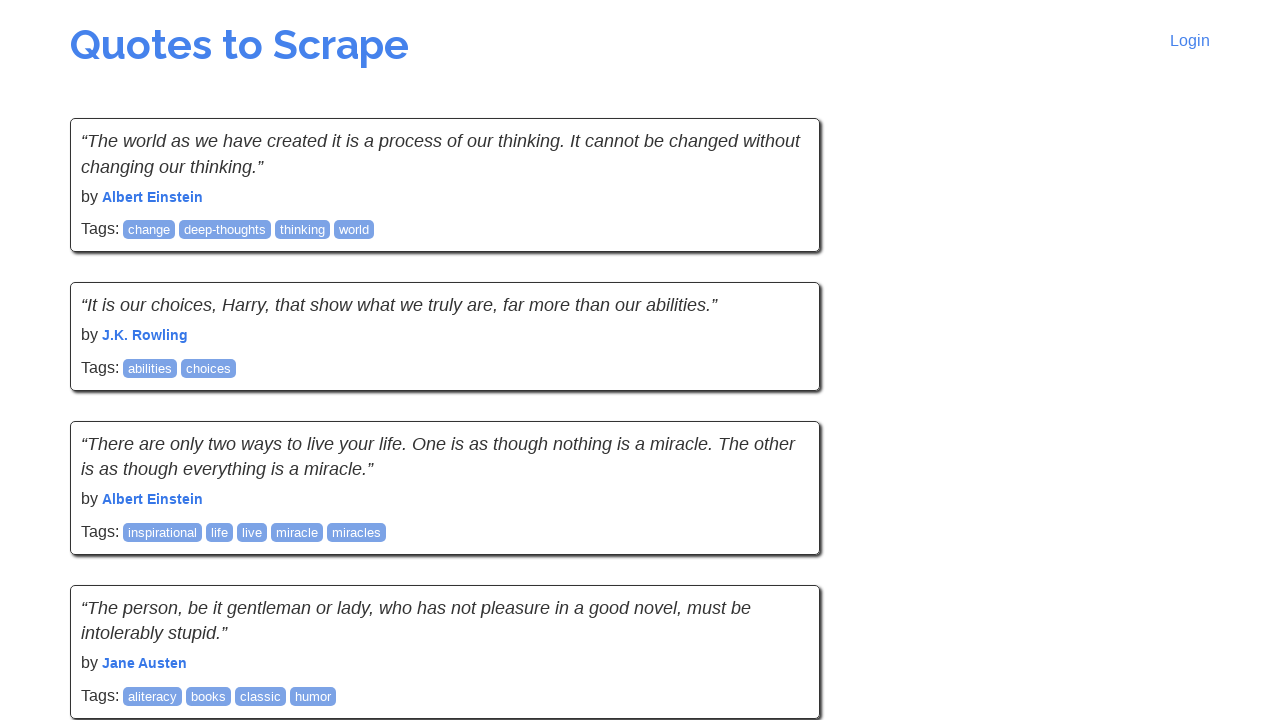

Retrieved initial page scroll height
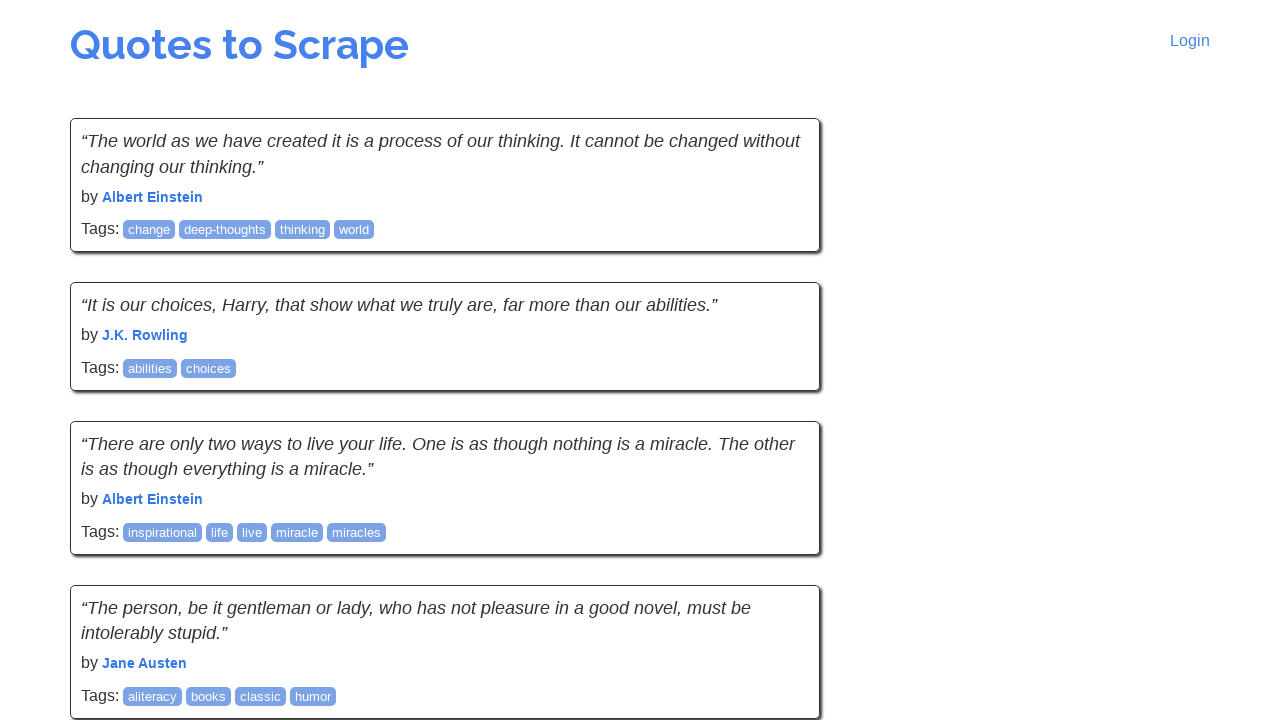

Pressed END key to scroll down
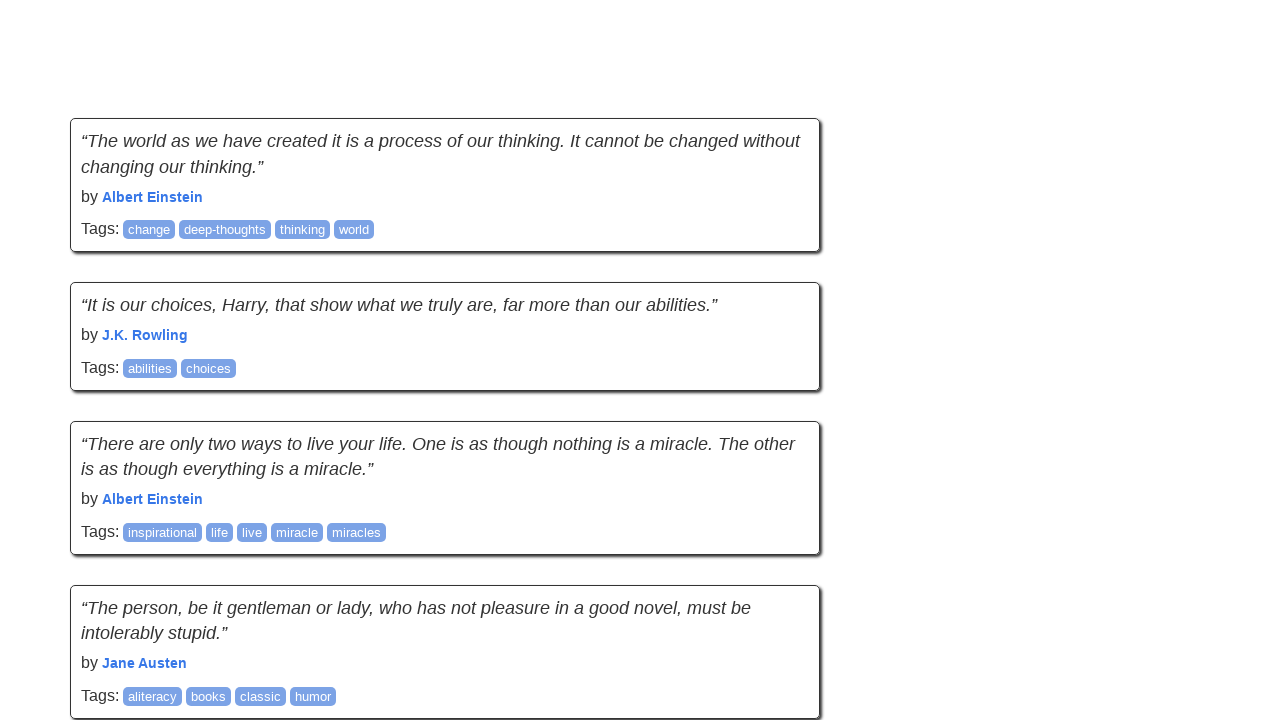

Waited 3 seconds for content to load
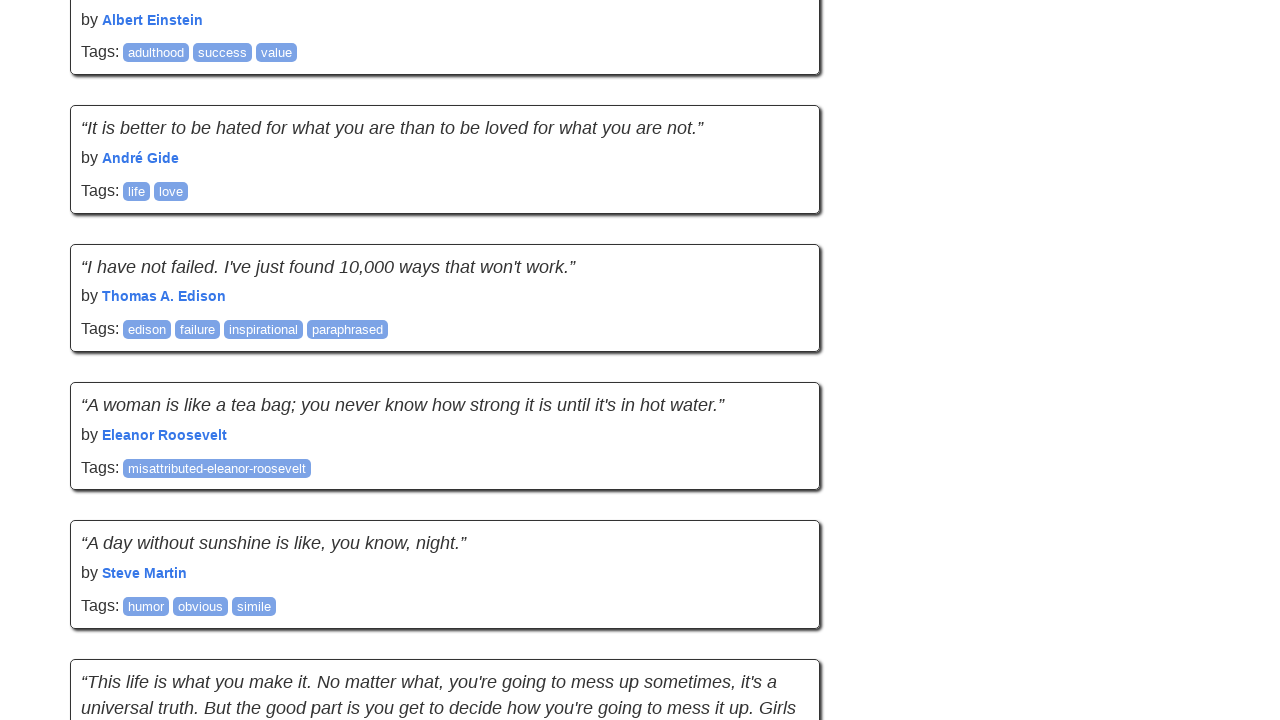

Retrieved updated page scroll height
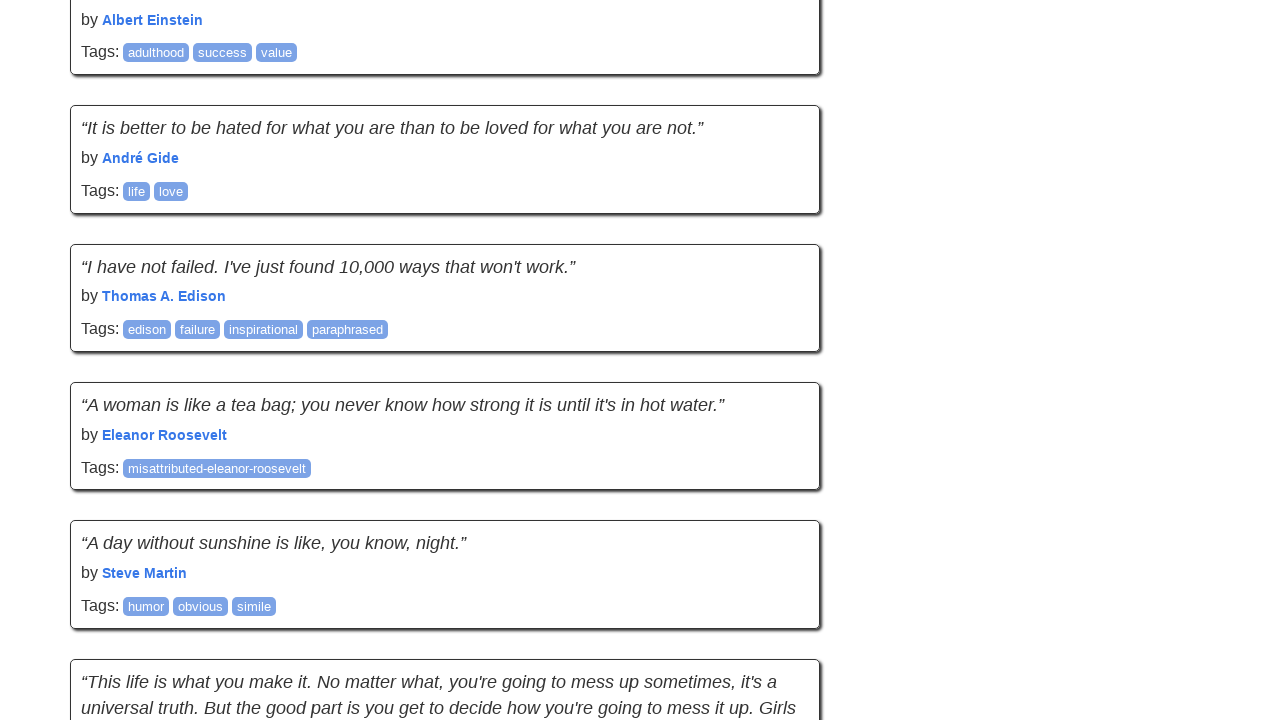

Pressed END key to scroll down
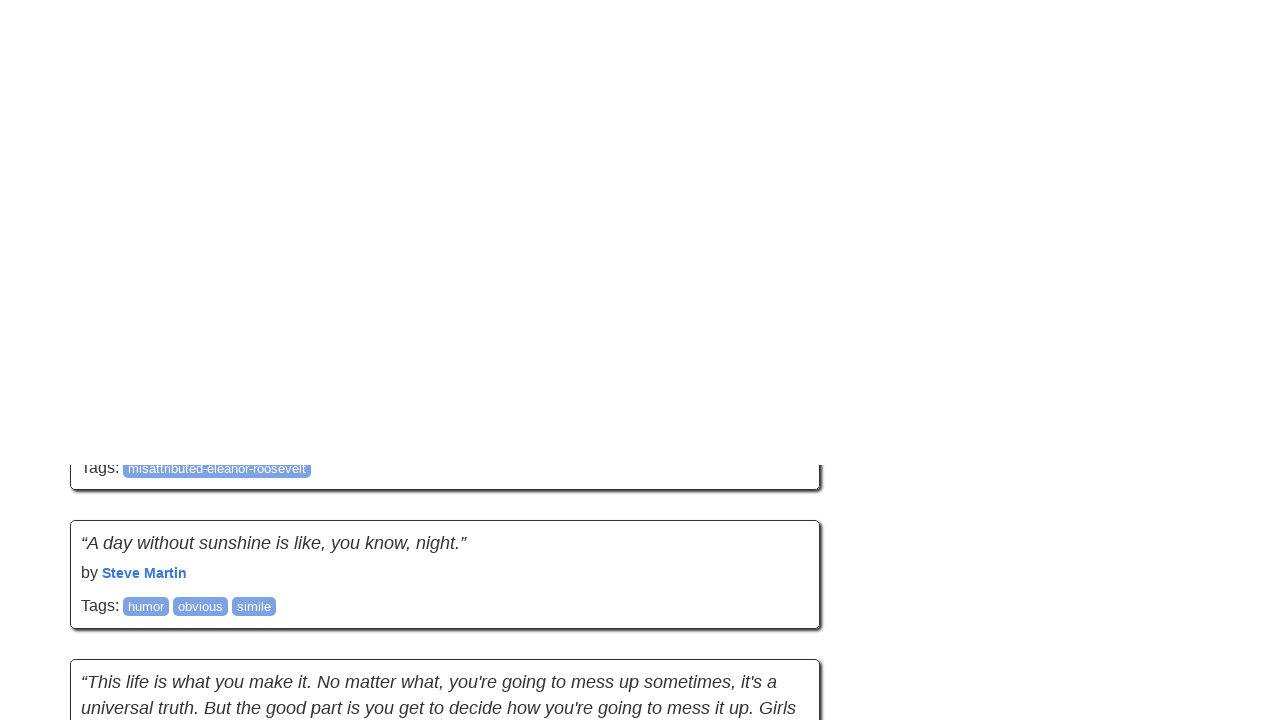

Waited 3 seconds for content to load
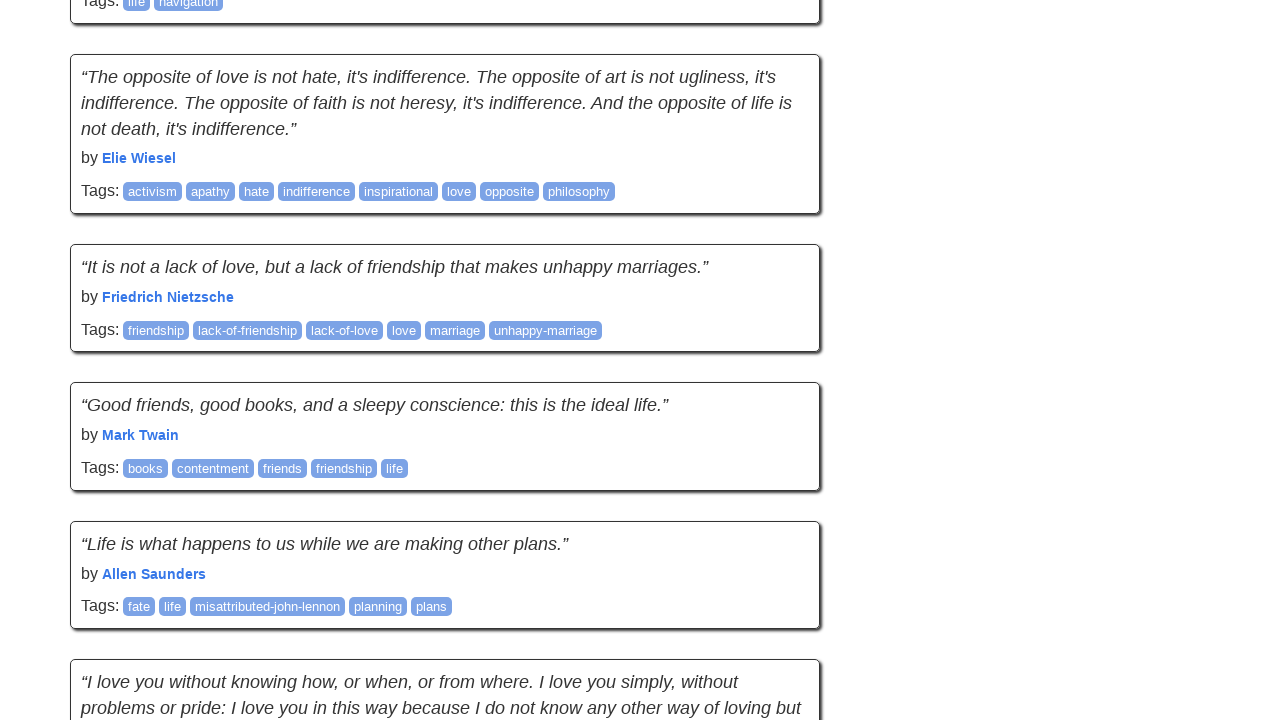

Retrieved updated page scroll height
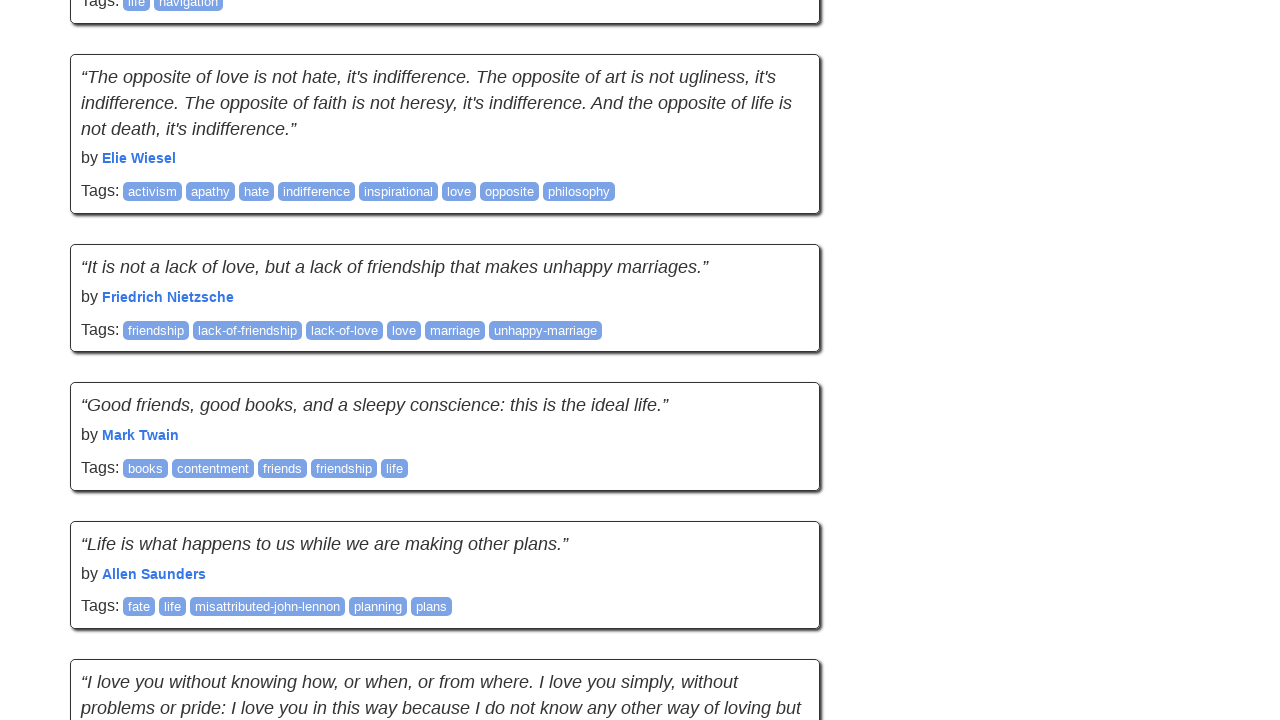

Pressed END key to scroll down
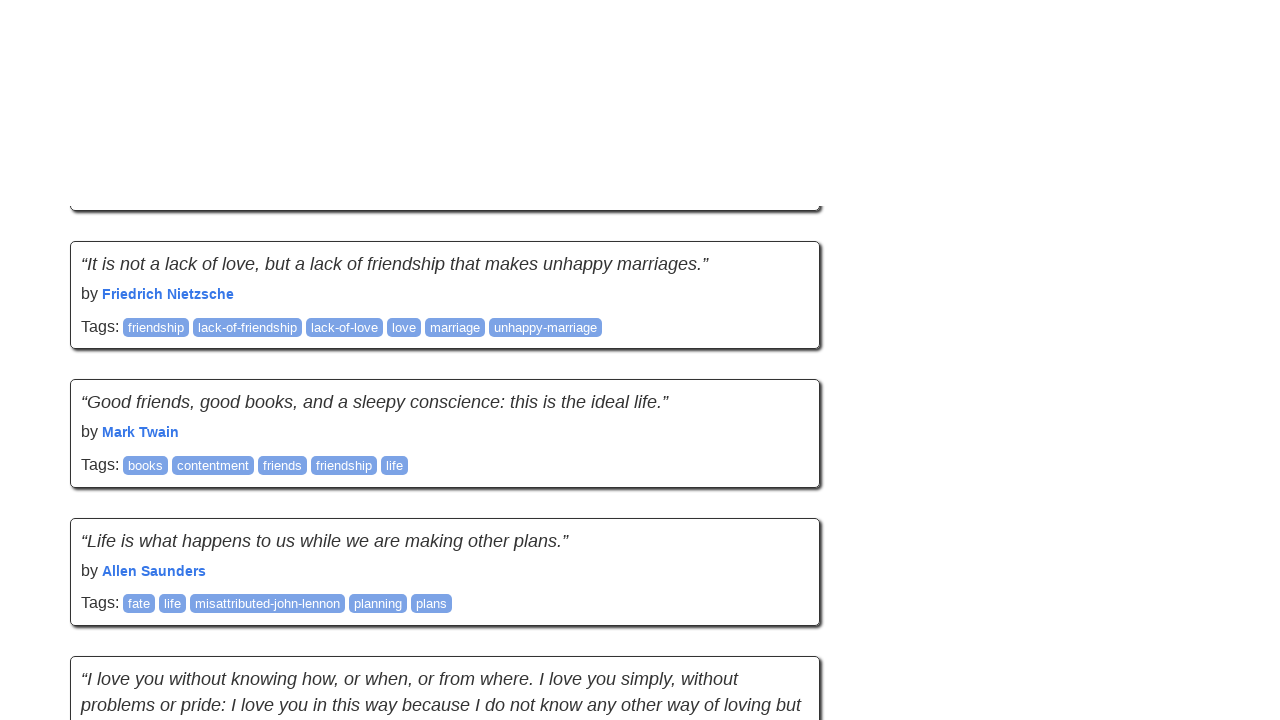

Waited 3 seconds for content to load
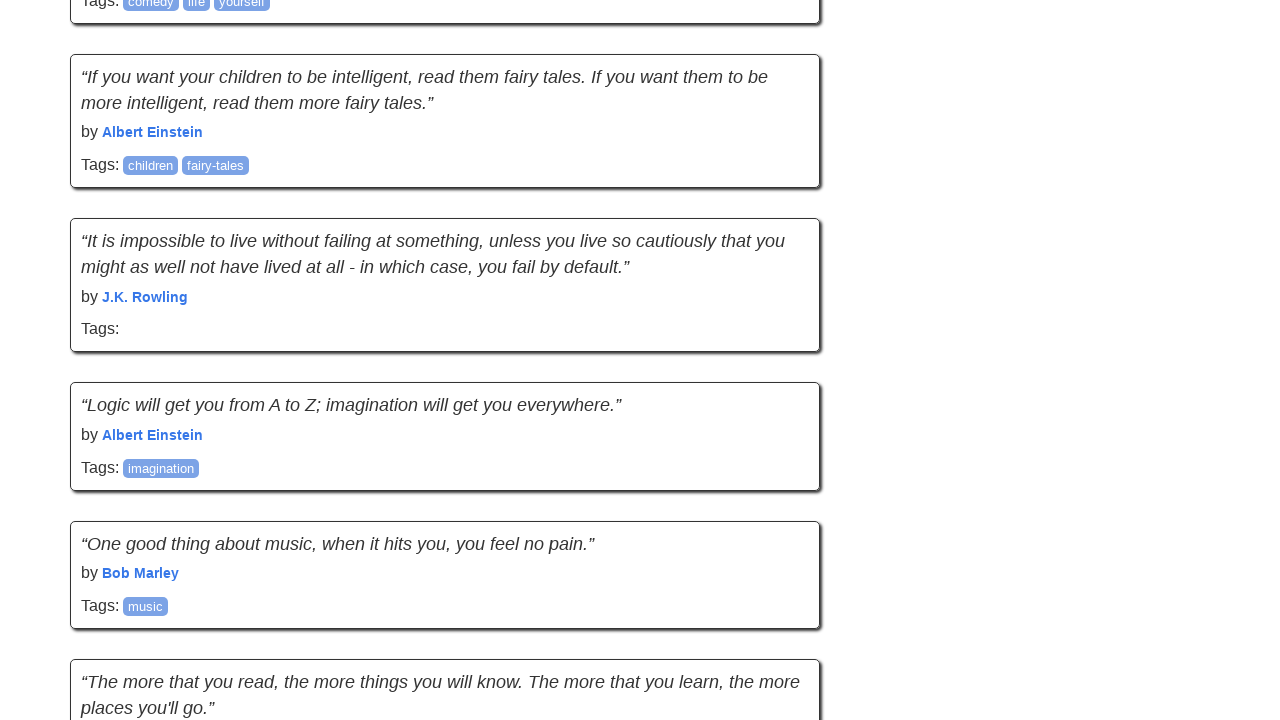

Retrieved updated page scroll height
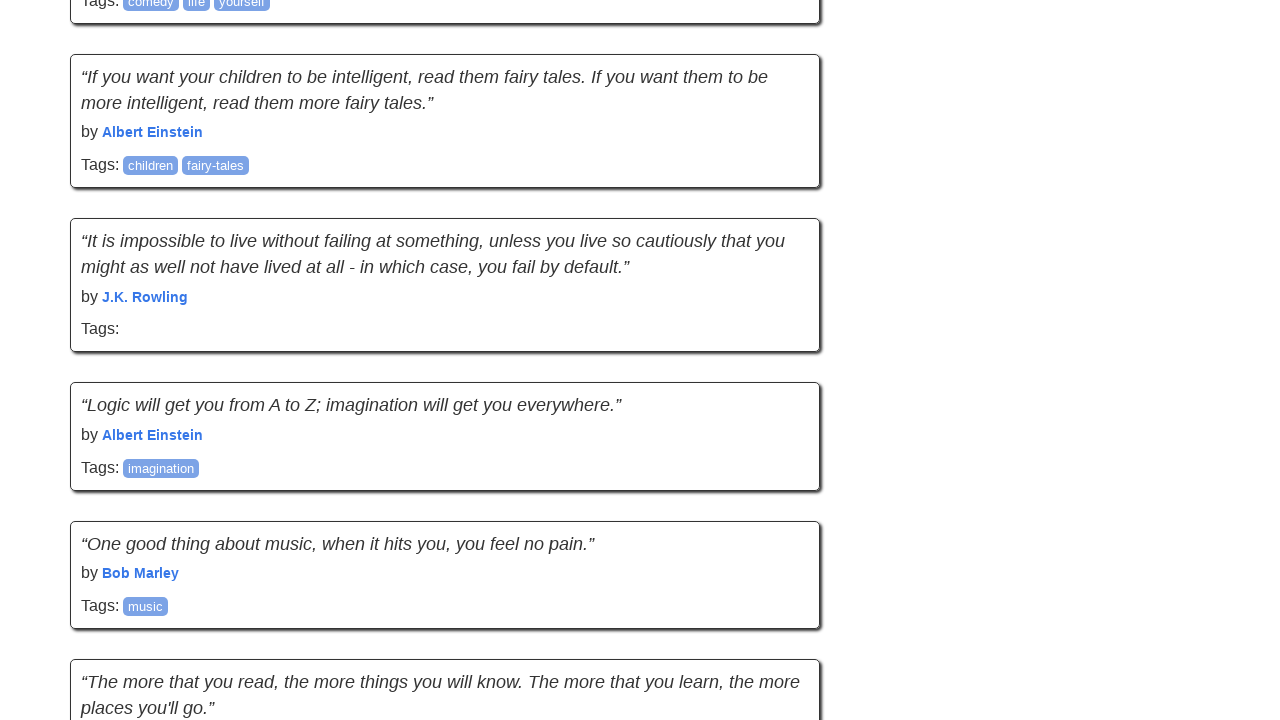

Pressed END key to scroll down
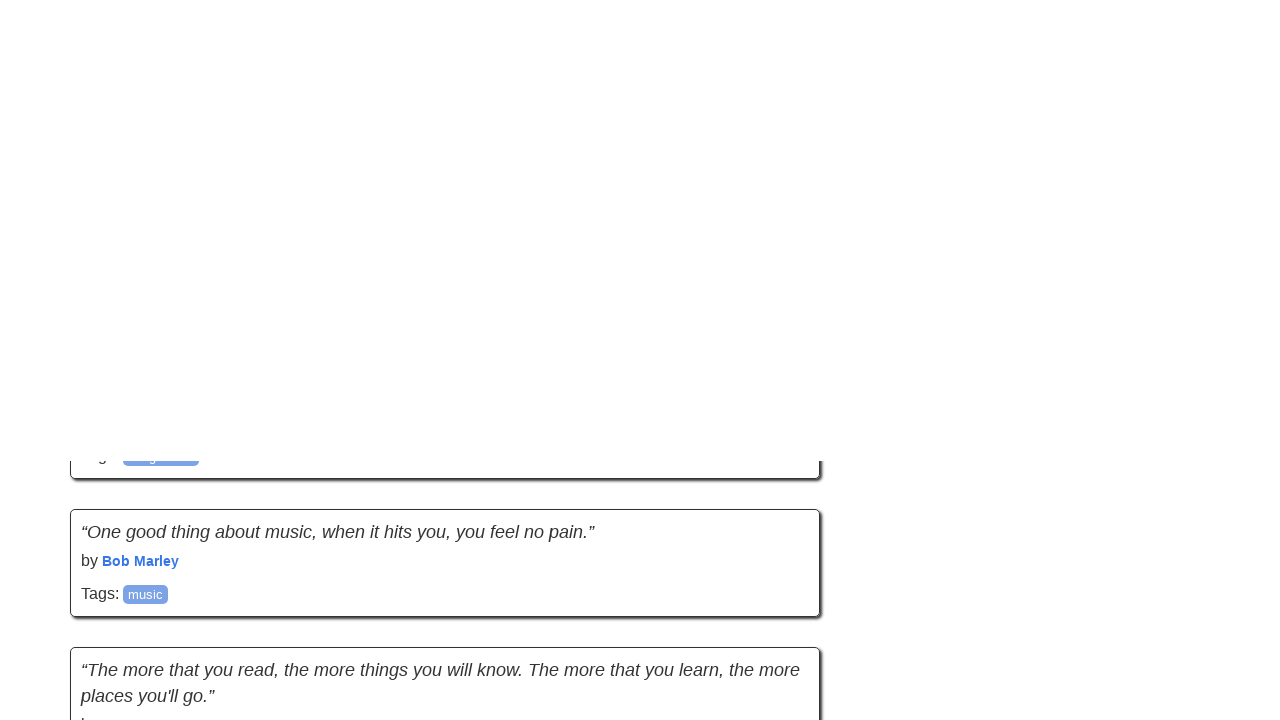

Waited 3 seconds for content to load
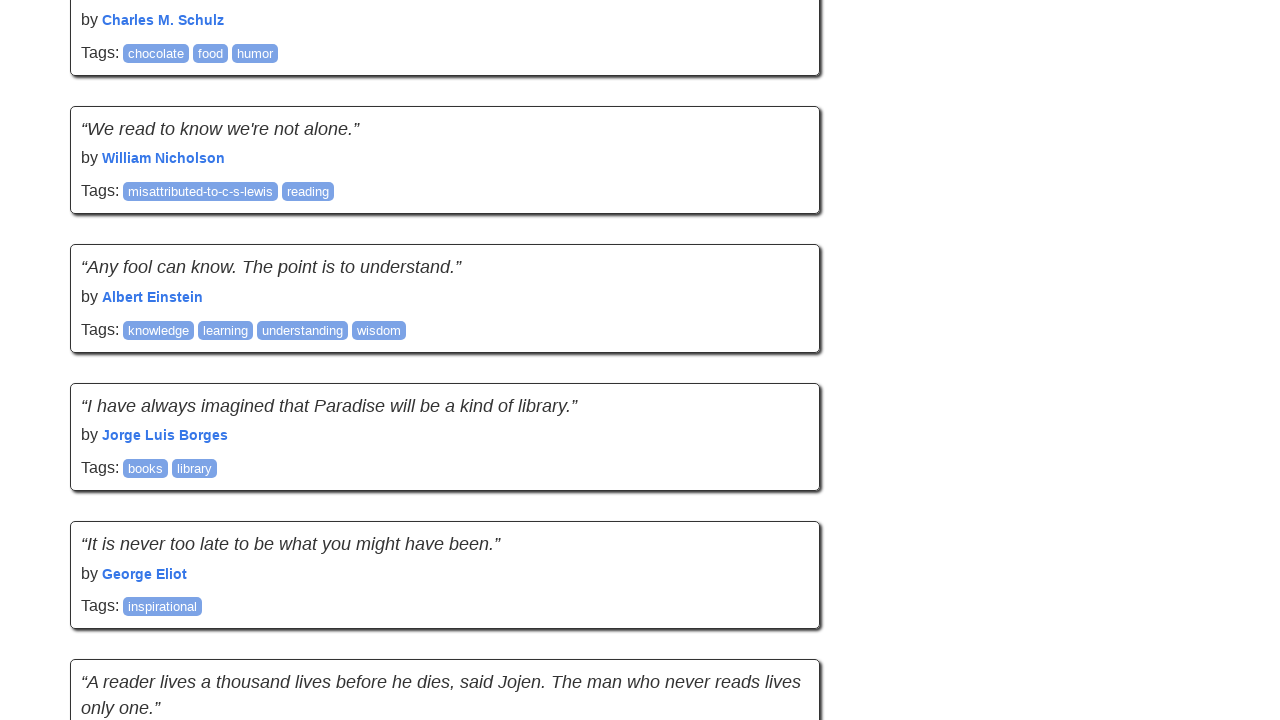

Retrieved updated page scroll height
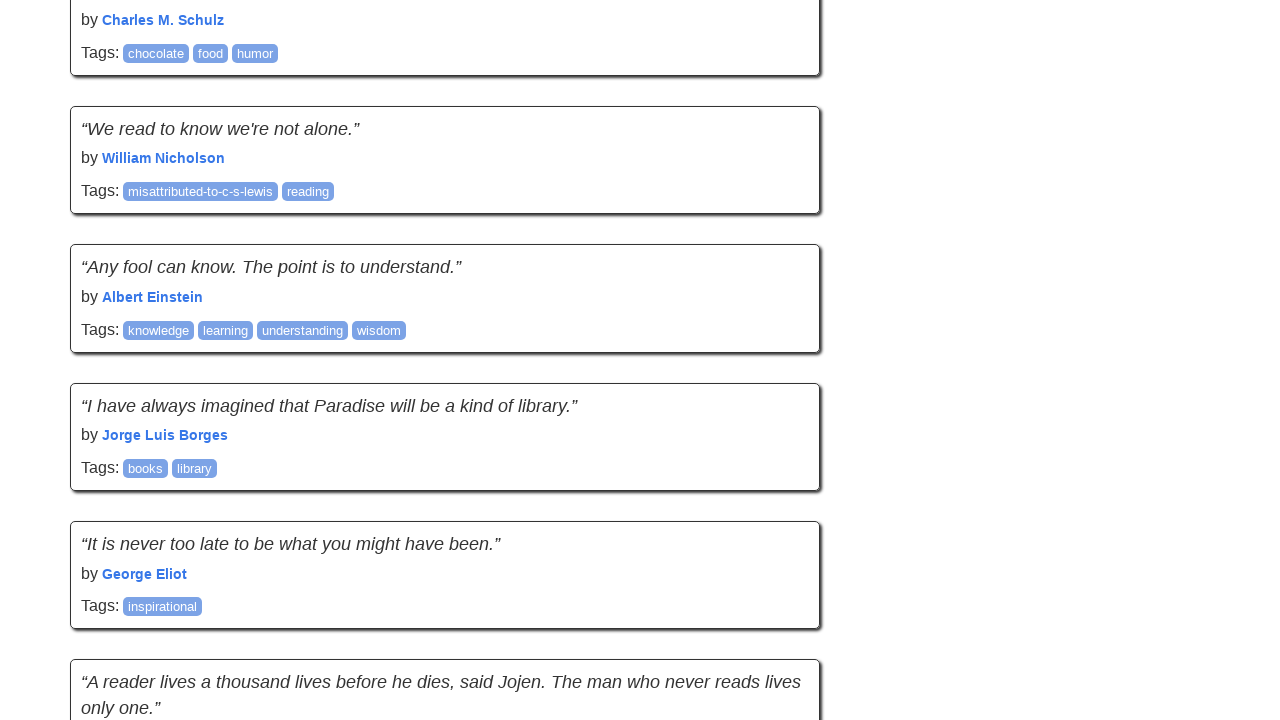

Pressed END key to scroll down
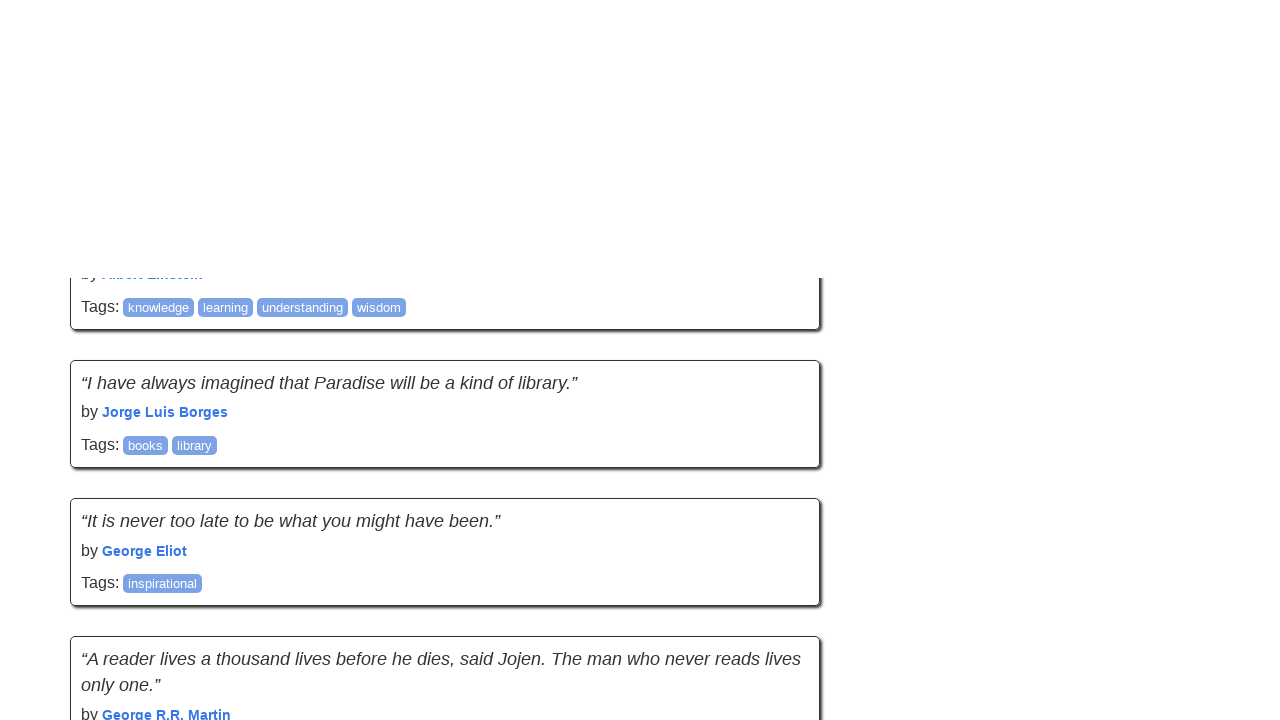

Waited 3 seconds for content to load
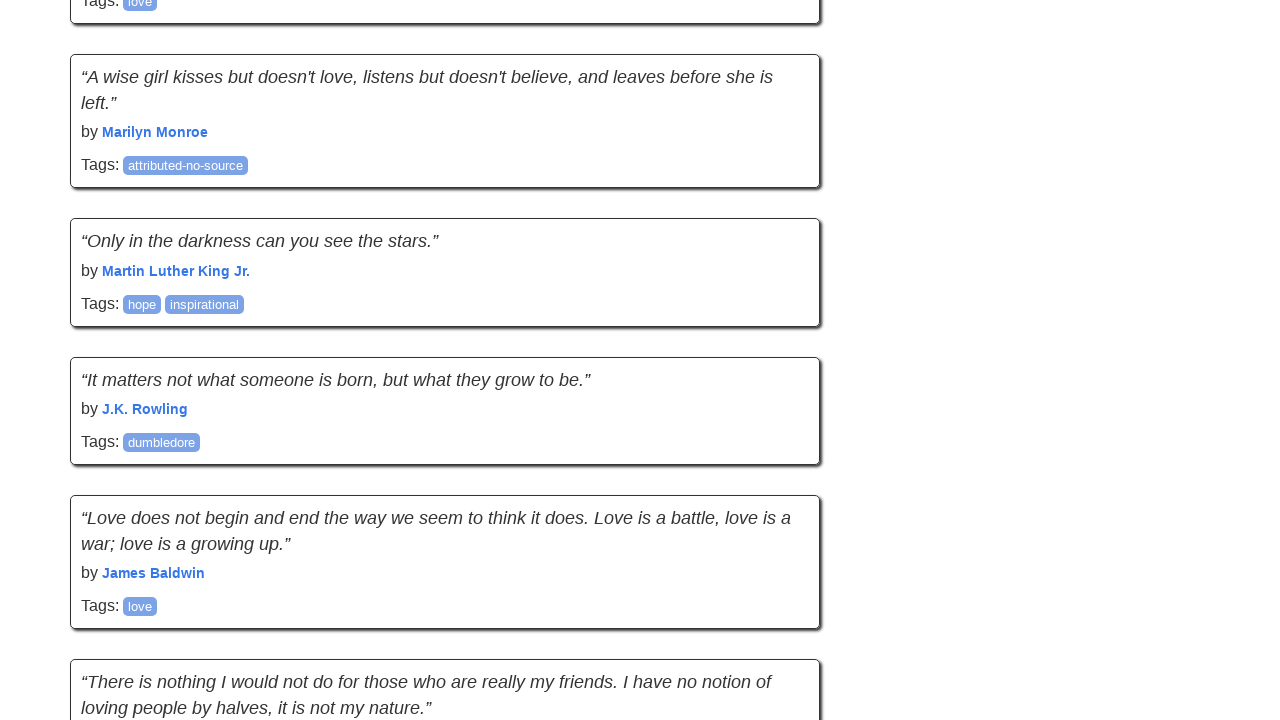

Retrieved updated page scroll height
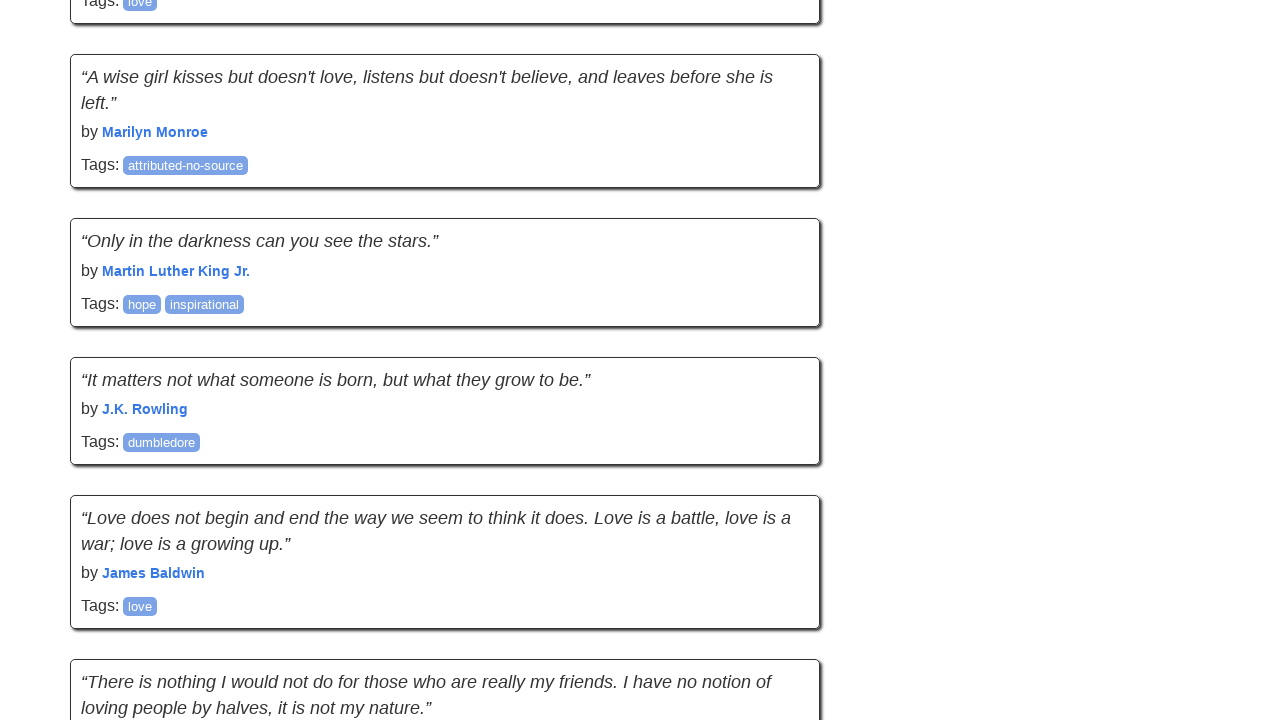

Pressed END key to scroll down
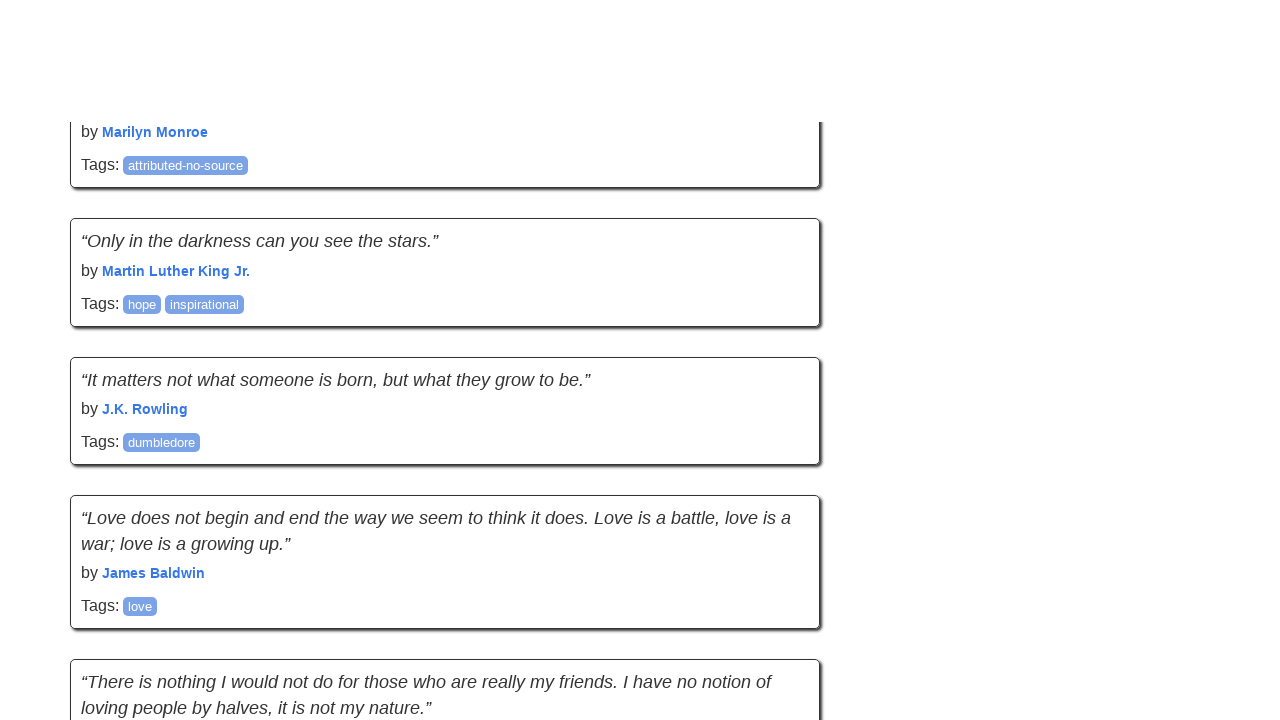

Waited 3 seconds for content to load
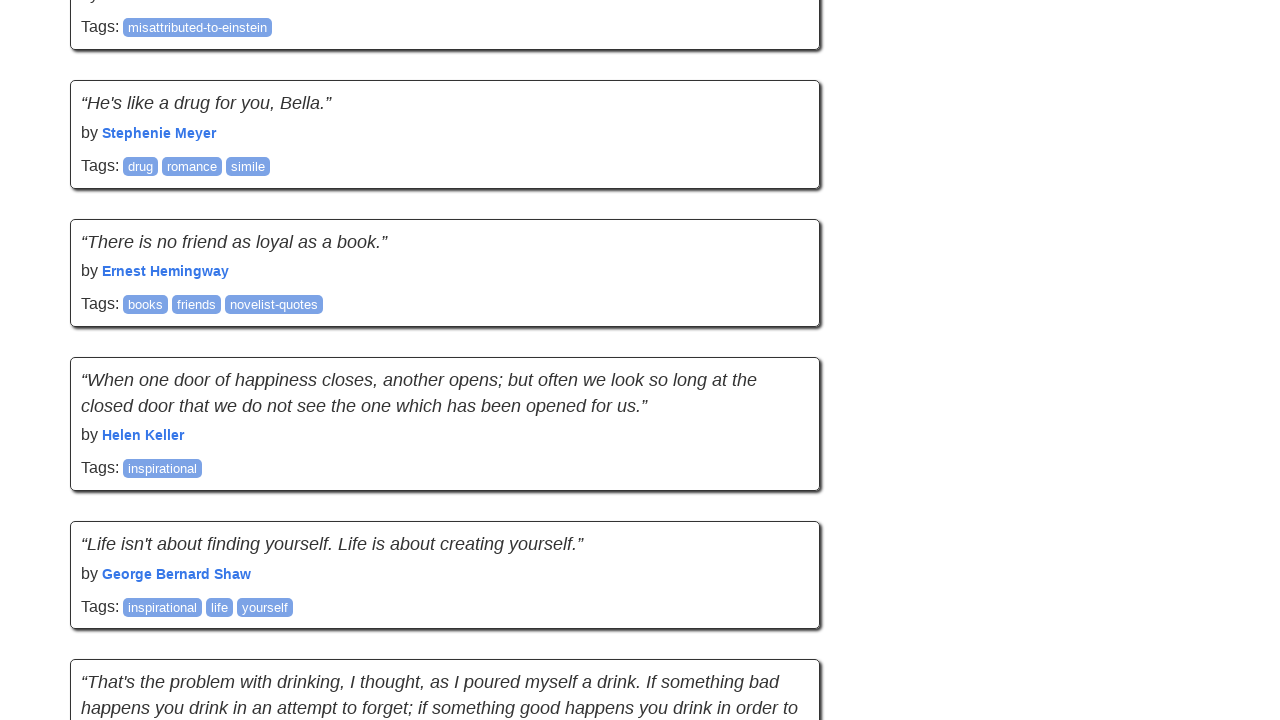

Retrieved updated page scroll height
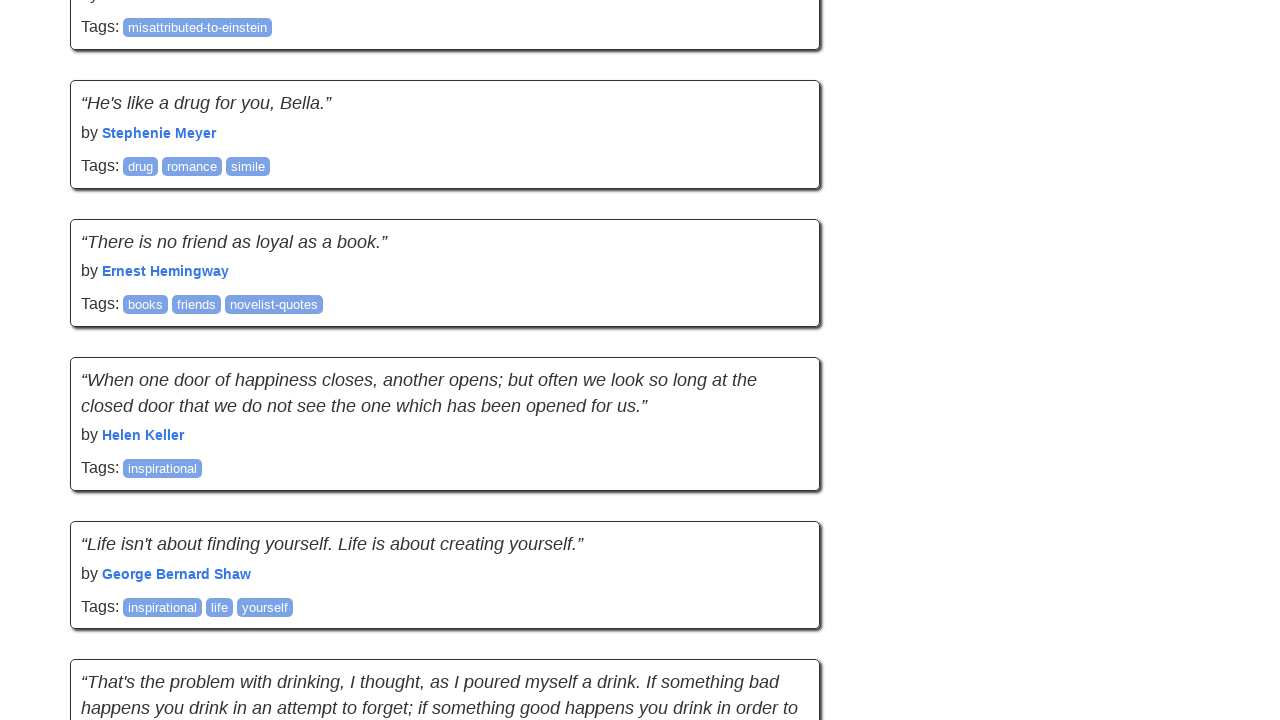

Pressed END key to scroll down
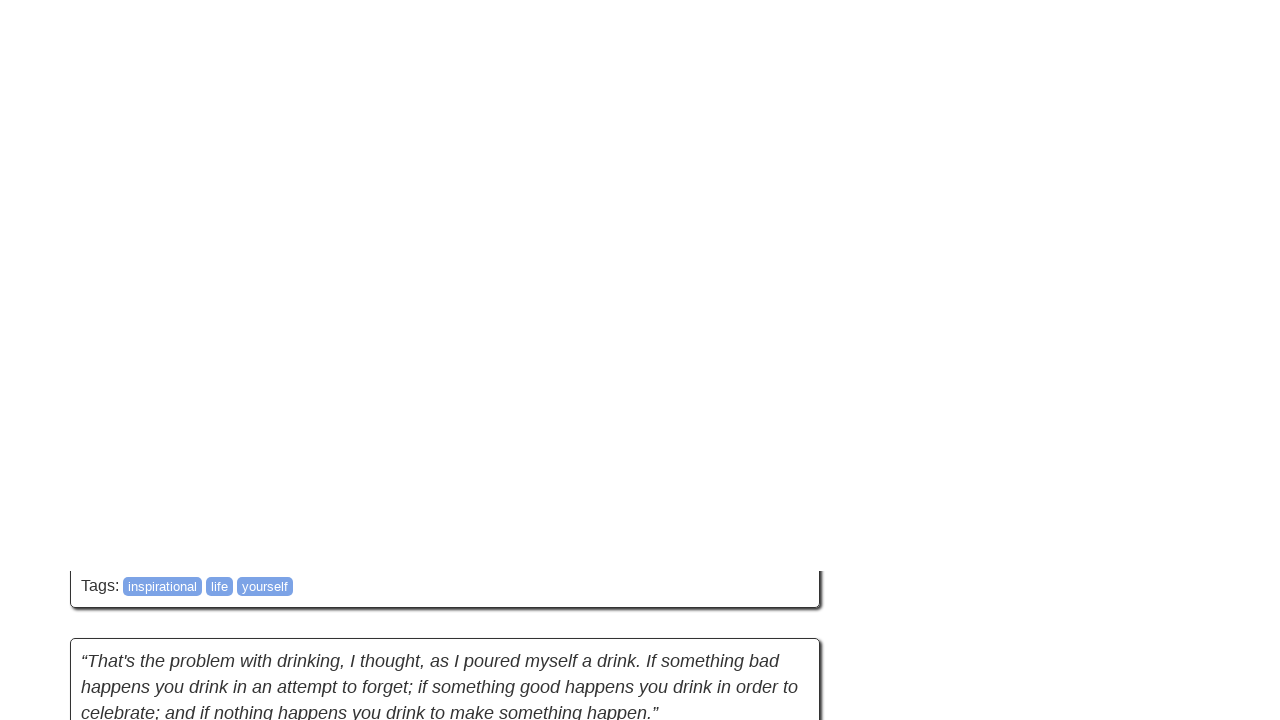

Waited 3 seconds for content to load
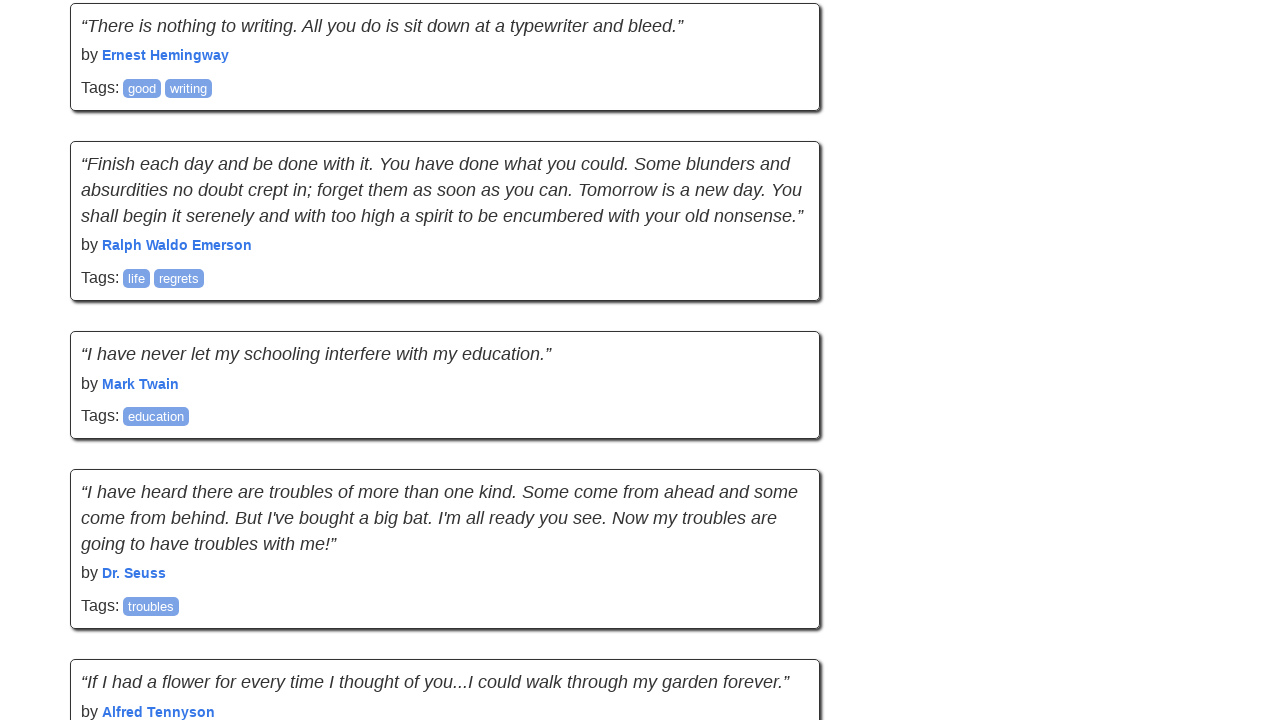

Retrieved updated page scroll height
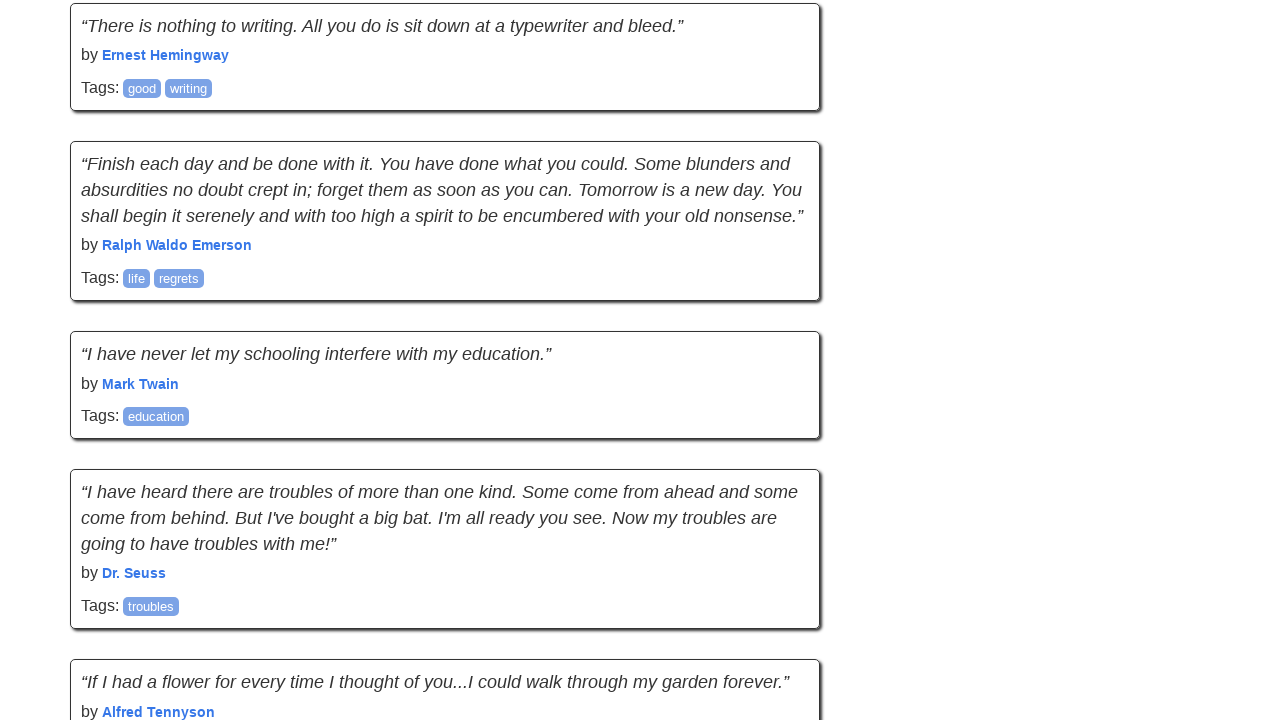

Pressed END key to scroll down
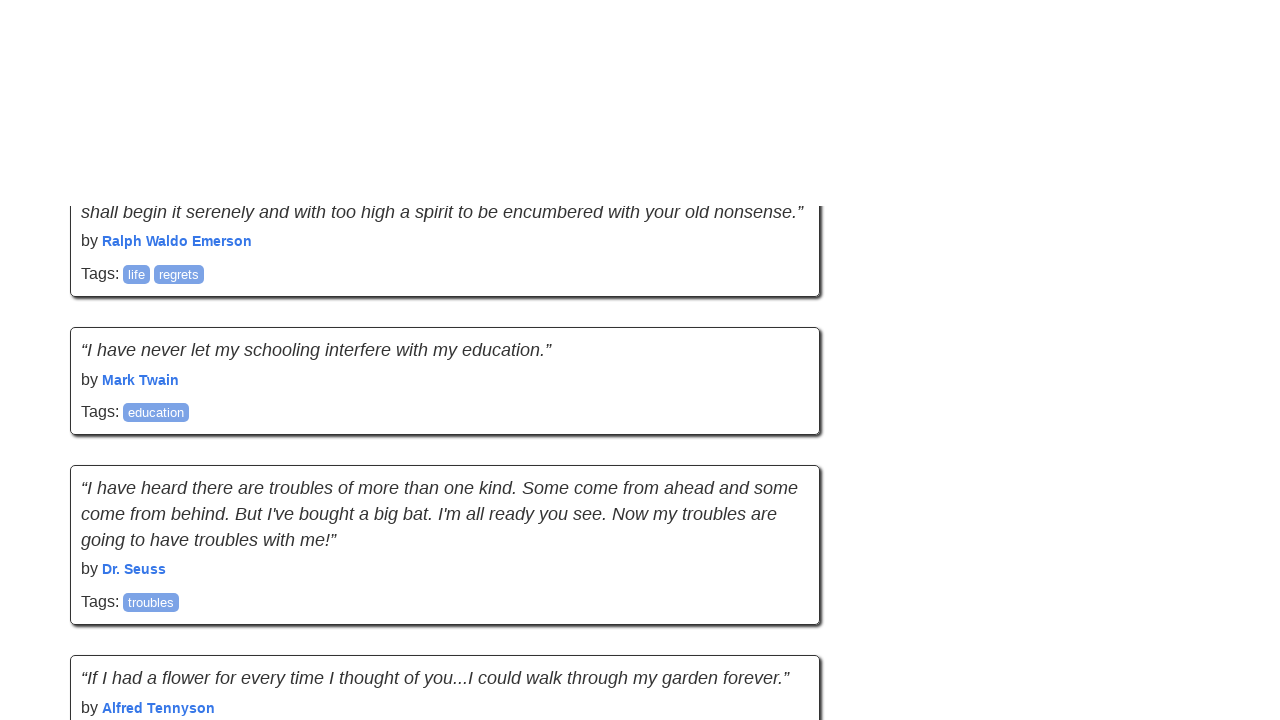

Waited 3 seconds for content to load
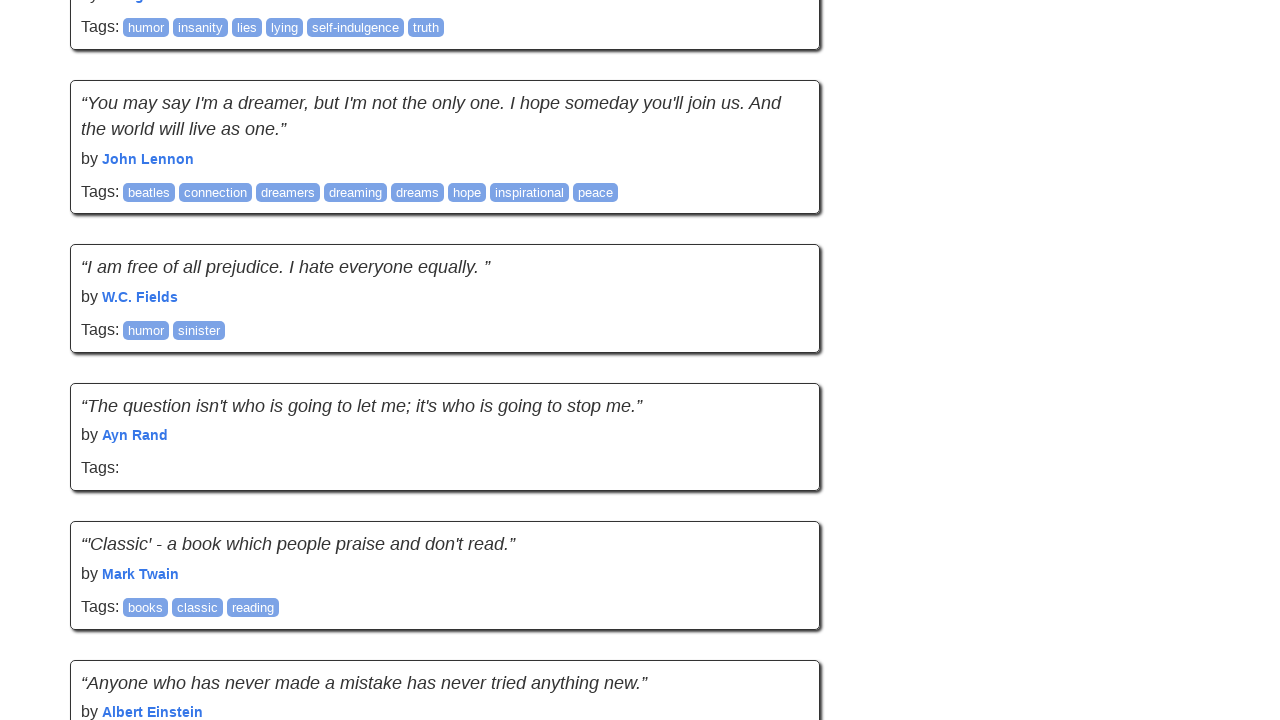

Retrieved updated page scroll height
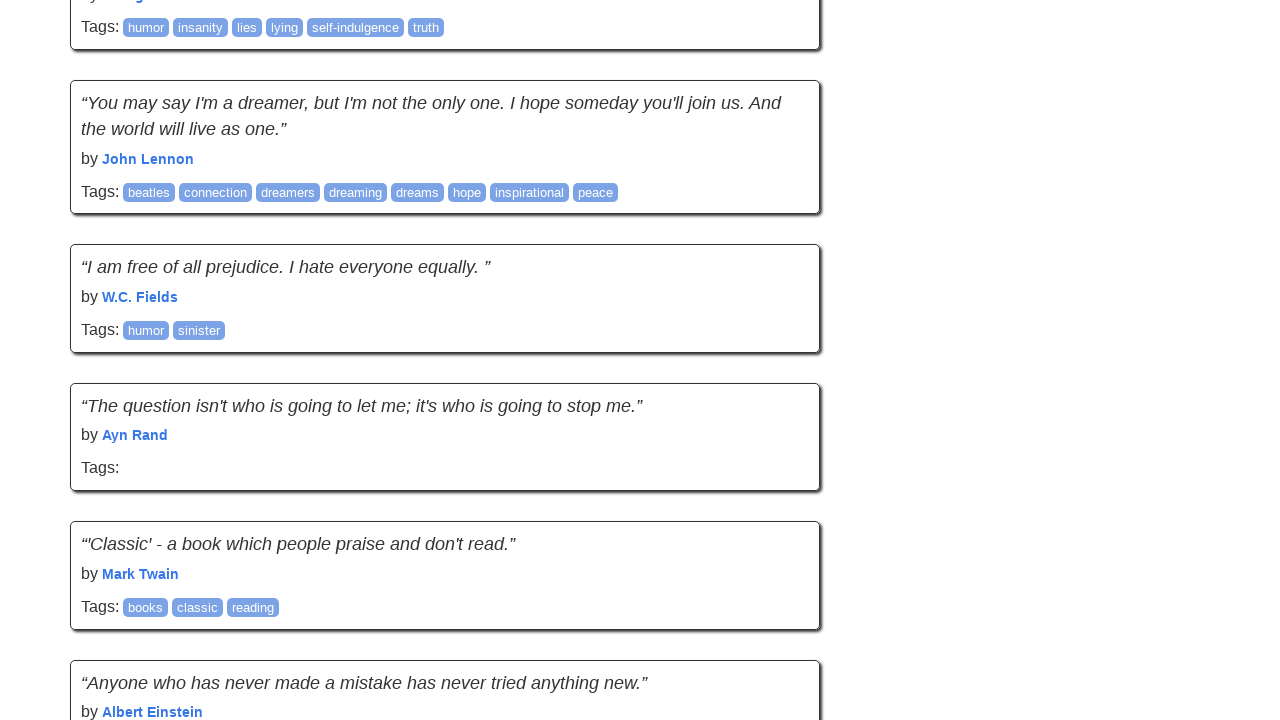

Pressed END key to scroll down
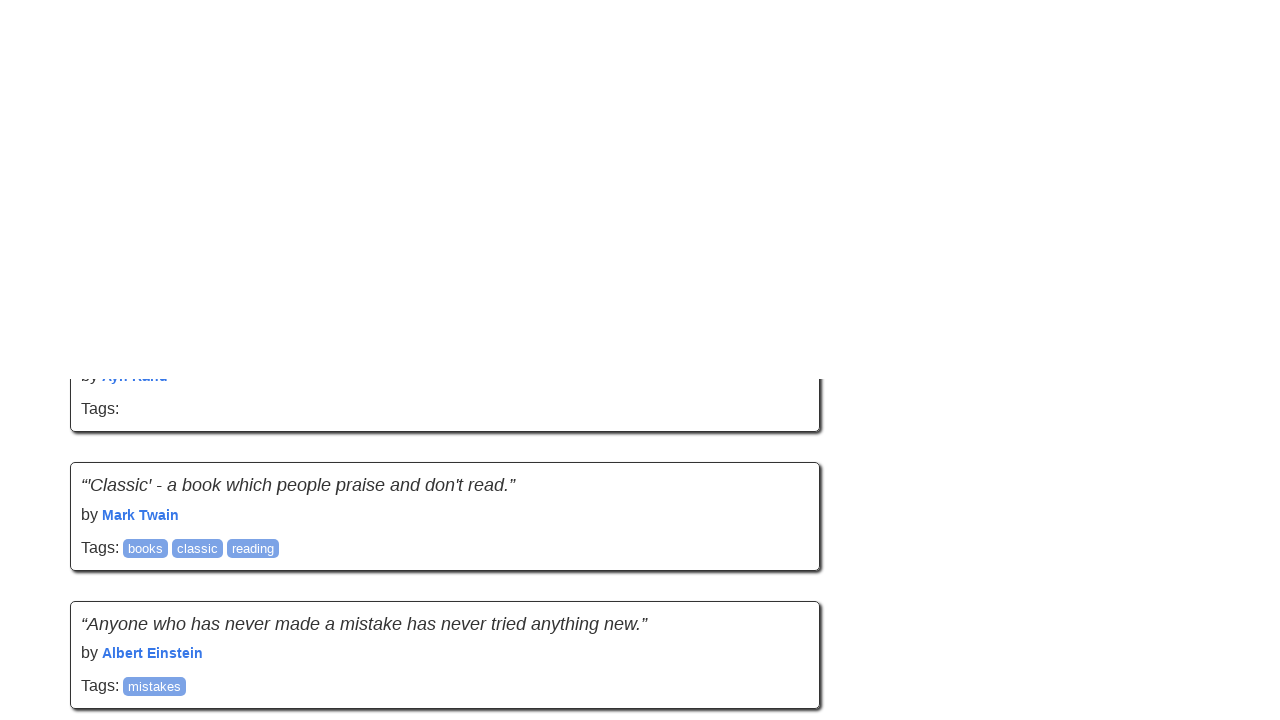

Waited 3 seconds for content to load
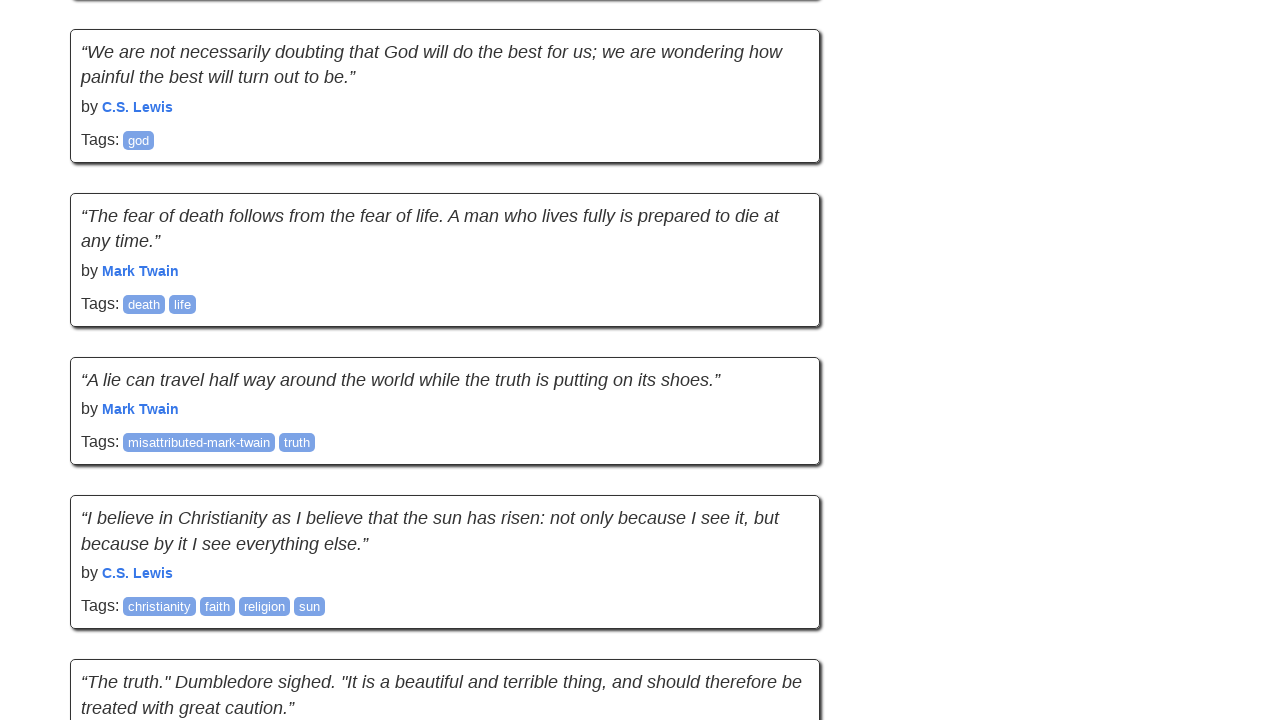

Retrieved updated page scroll height
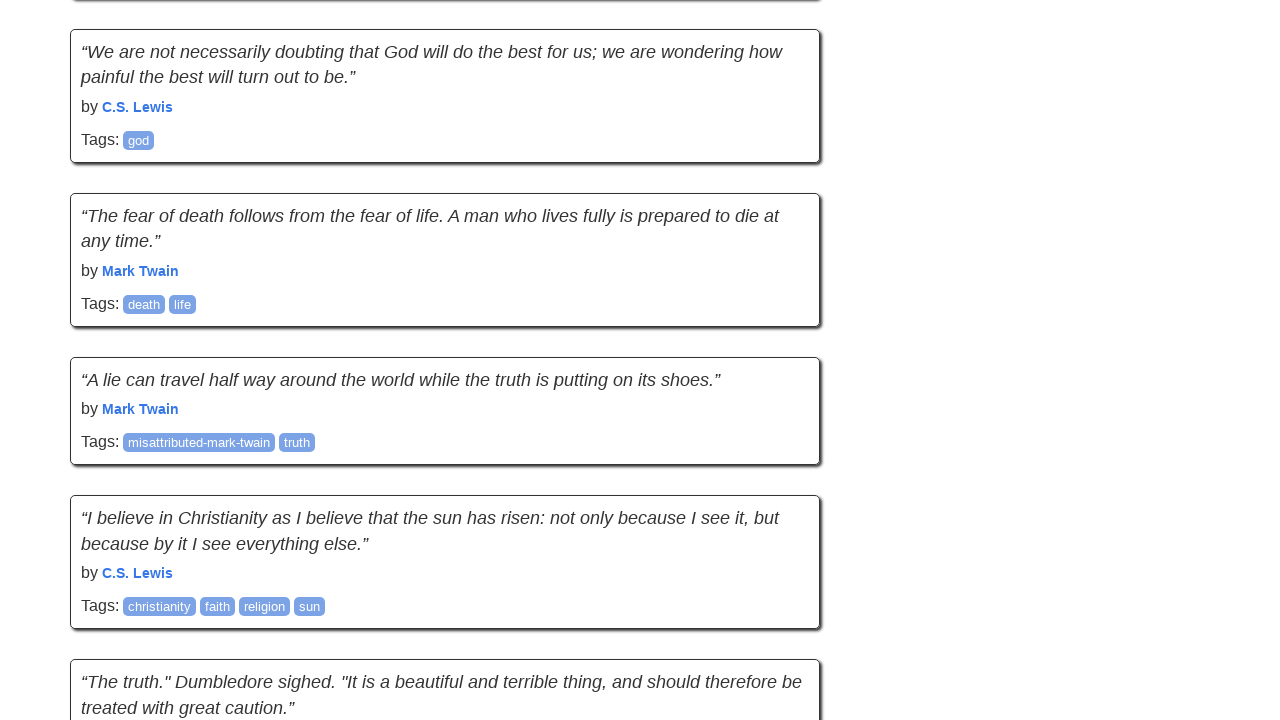

Pressed END key to scroll down
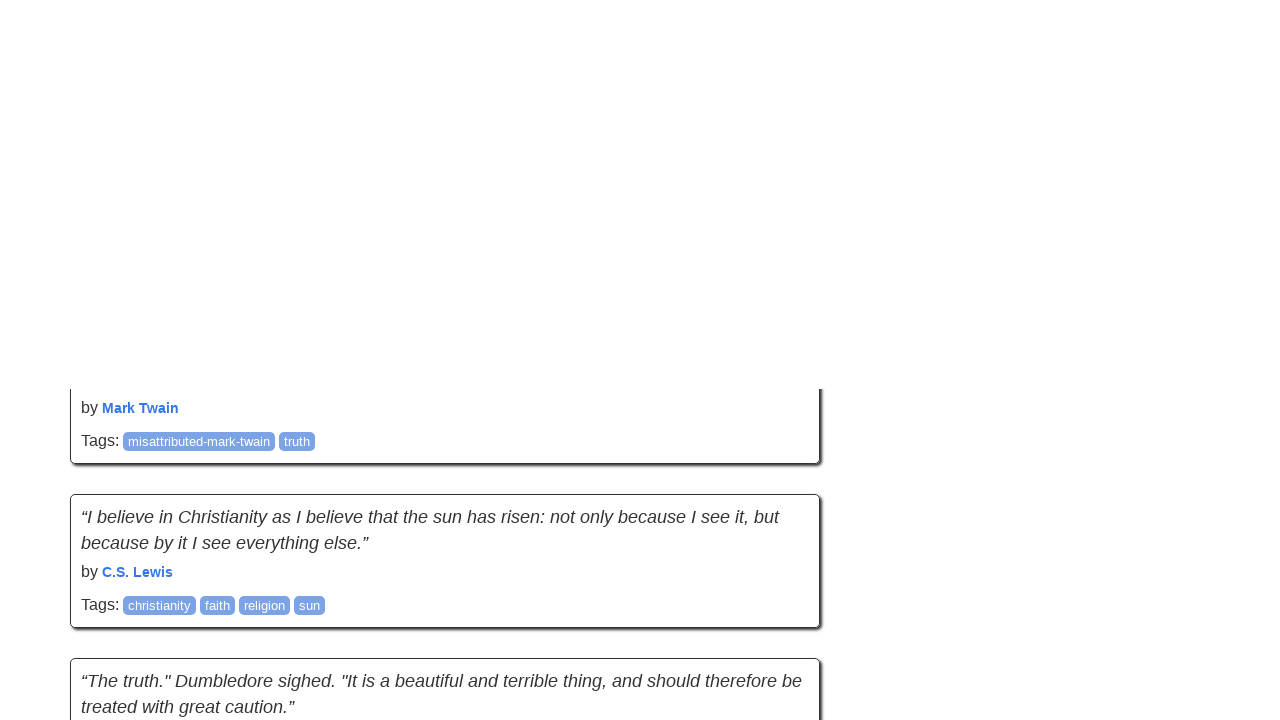

Waited 3 seconds for content to load
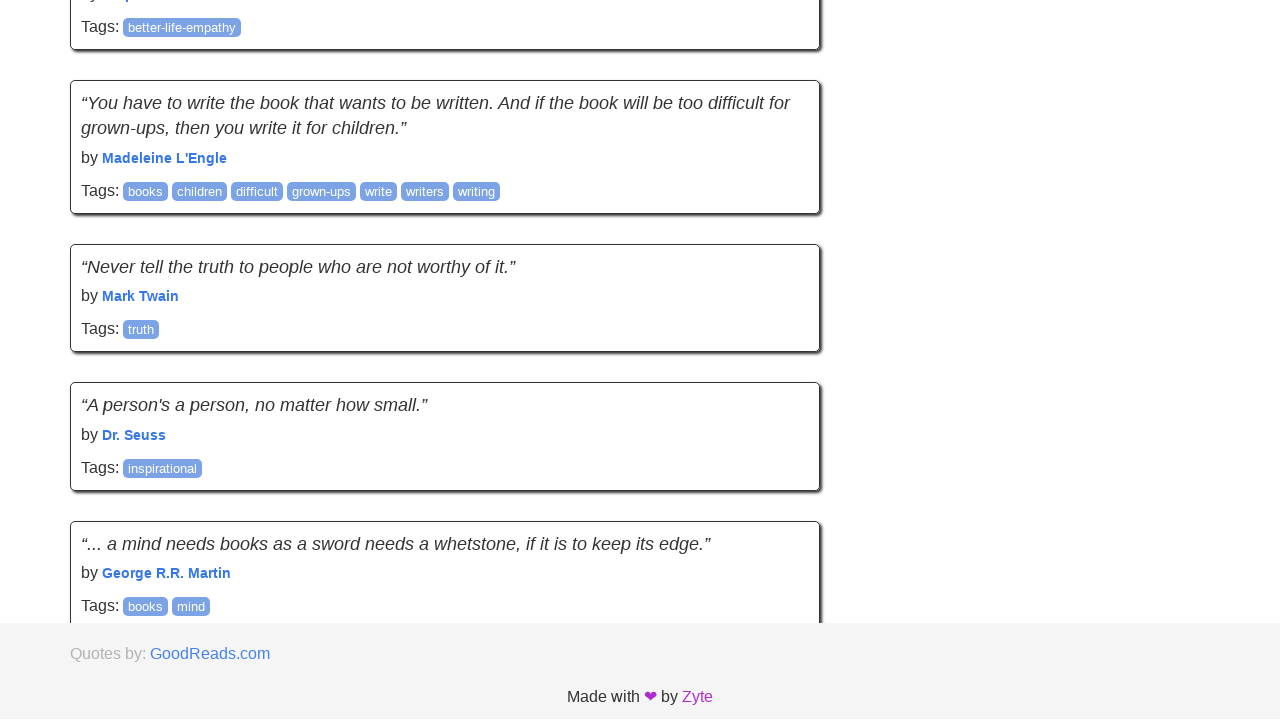

Retrieved updated page scroll height
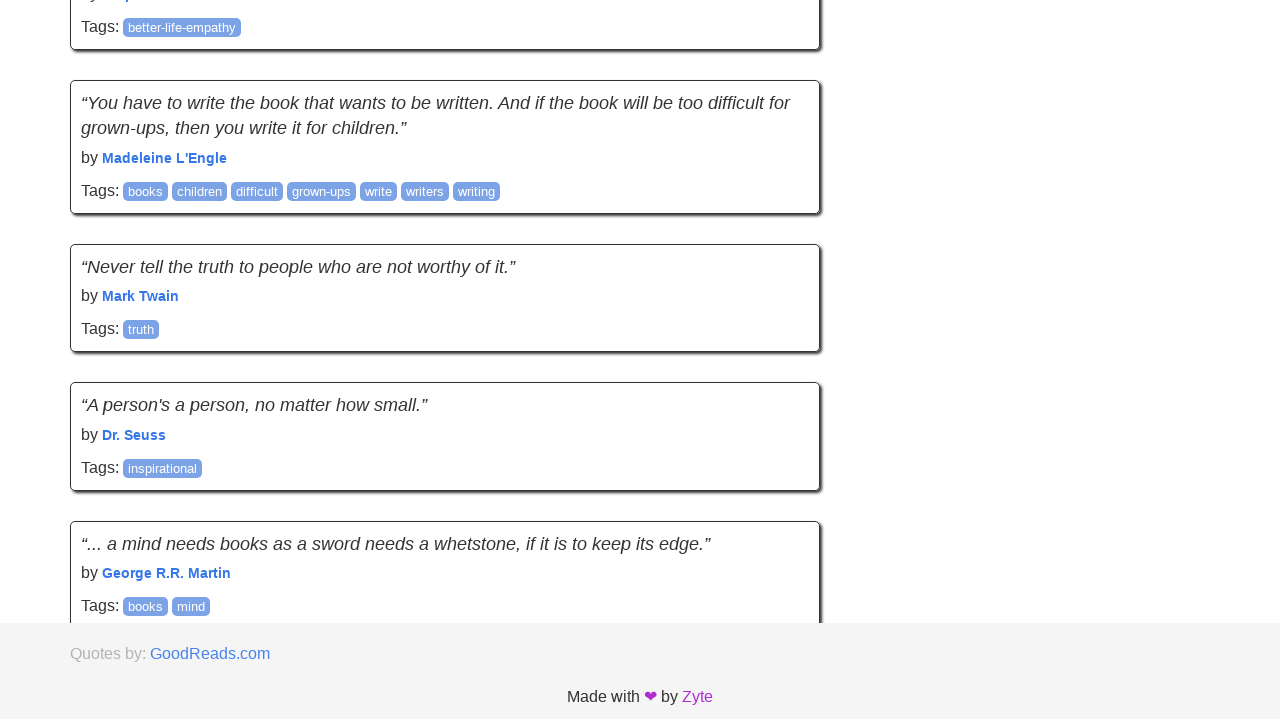

Verified that quote text elements are loaded
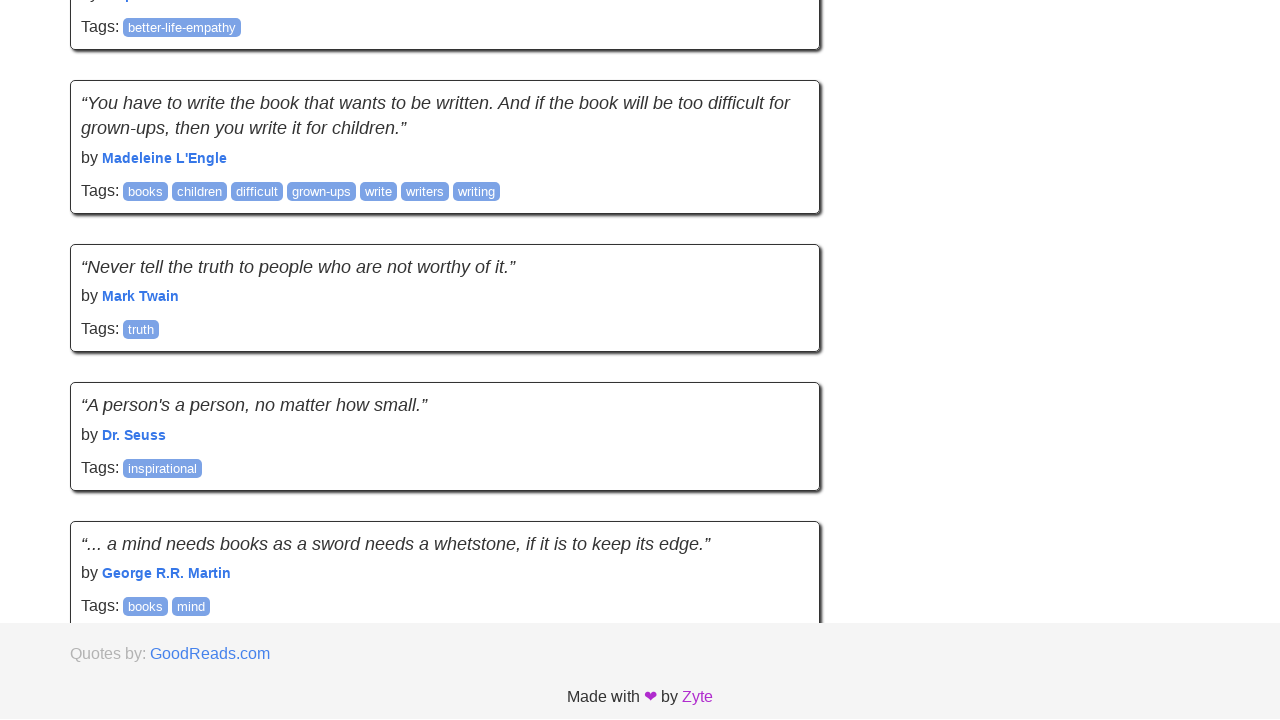

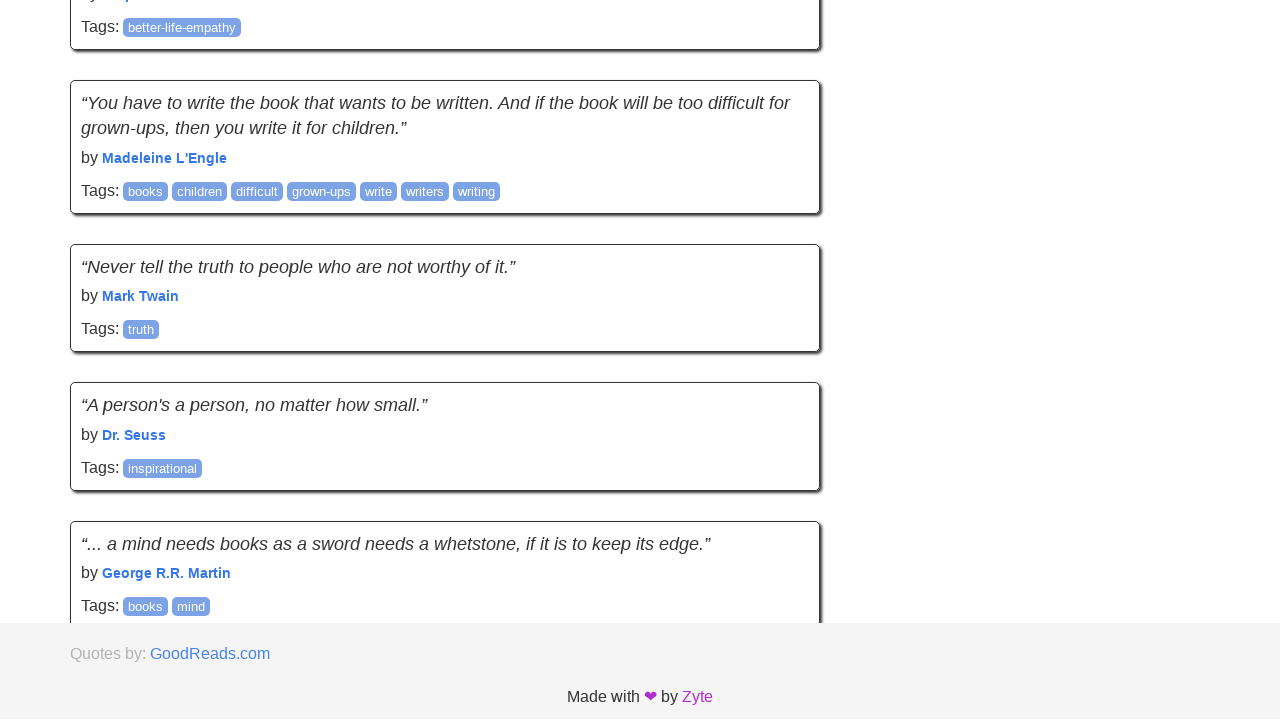